Tests dynamic loading page where element is rendered after loading bar completes, clicks Start button and waits for finish text to appear and verifies the displayed text

Starting URL: http://the-internet.herokuapp.com/dynamic_loading/2

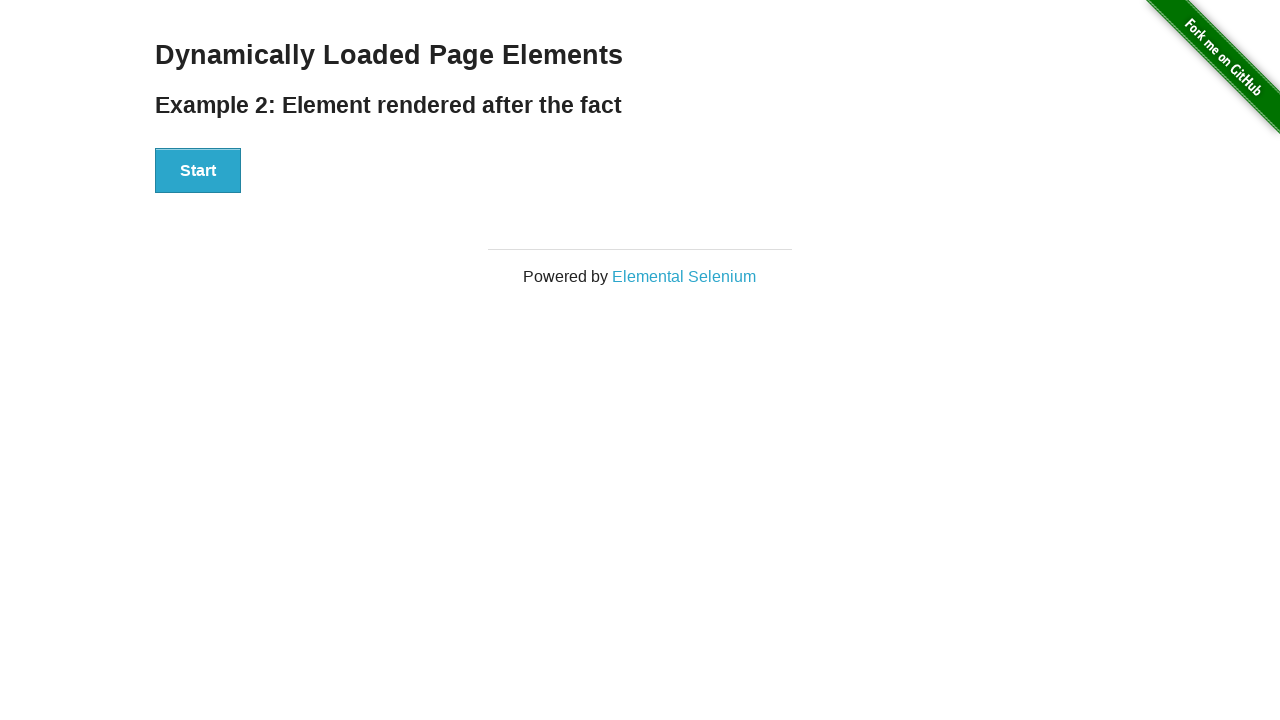

Clicked Start button to initiate dynamic loading at (198, 171) on #start button
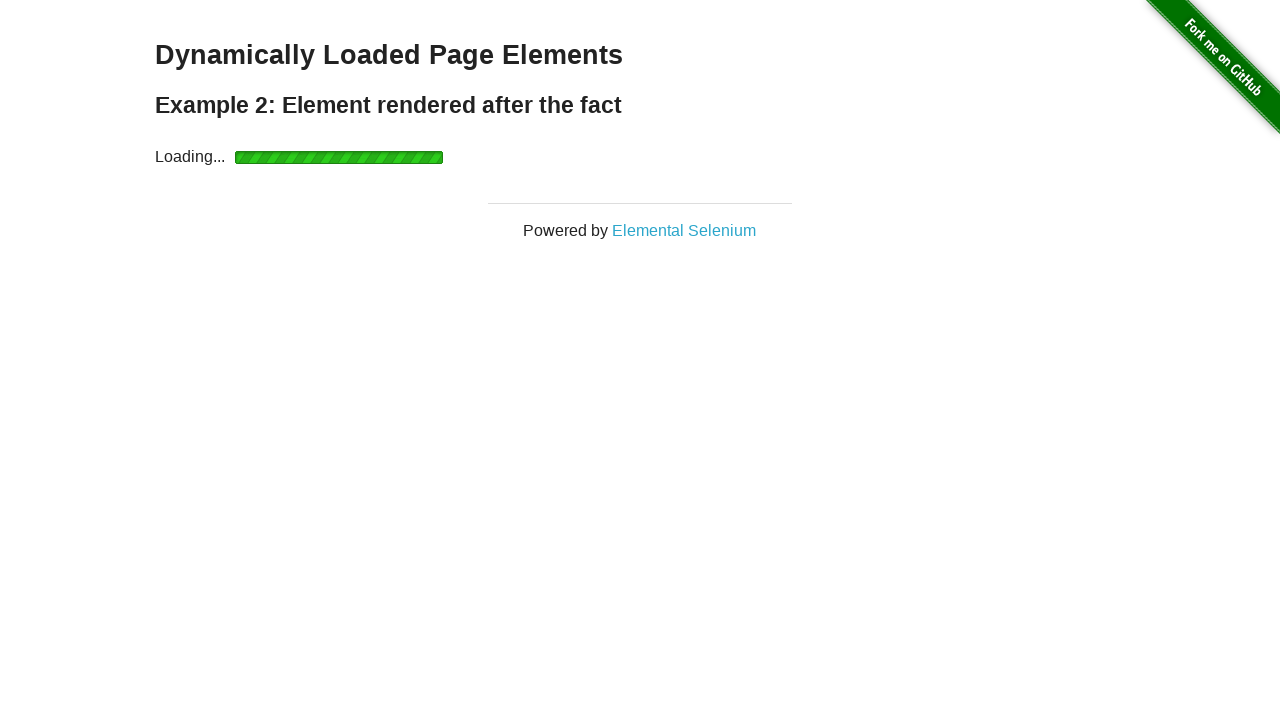

Waited for finish element to become visible after loading bar completes
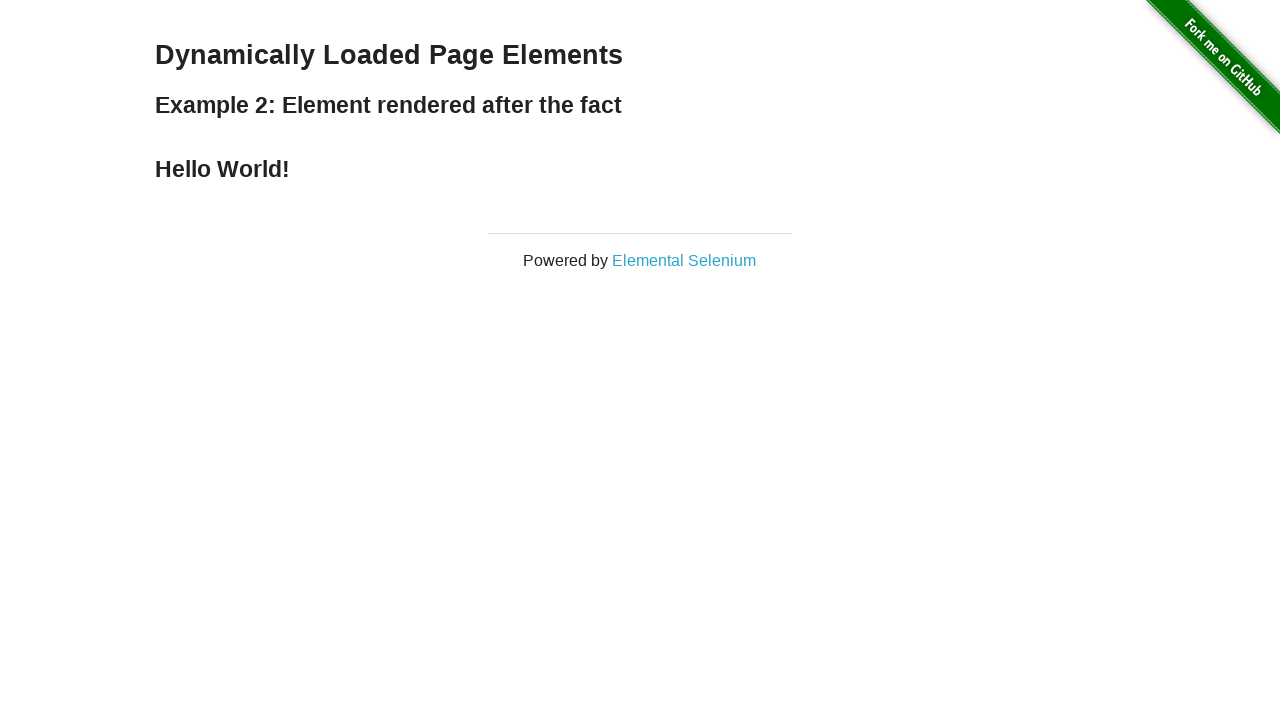

Retrieved finish text content
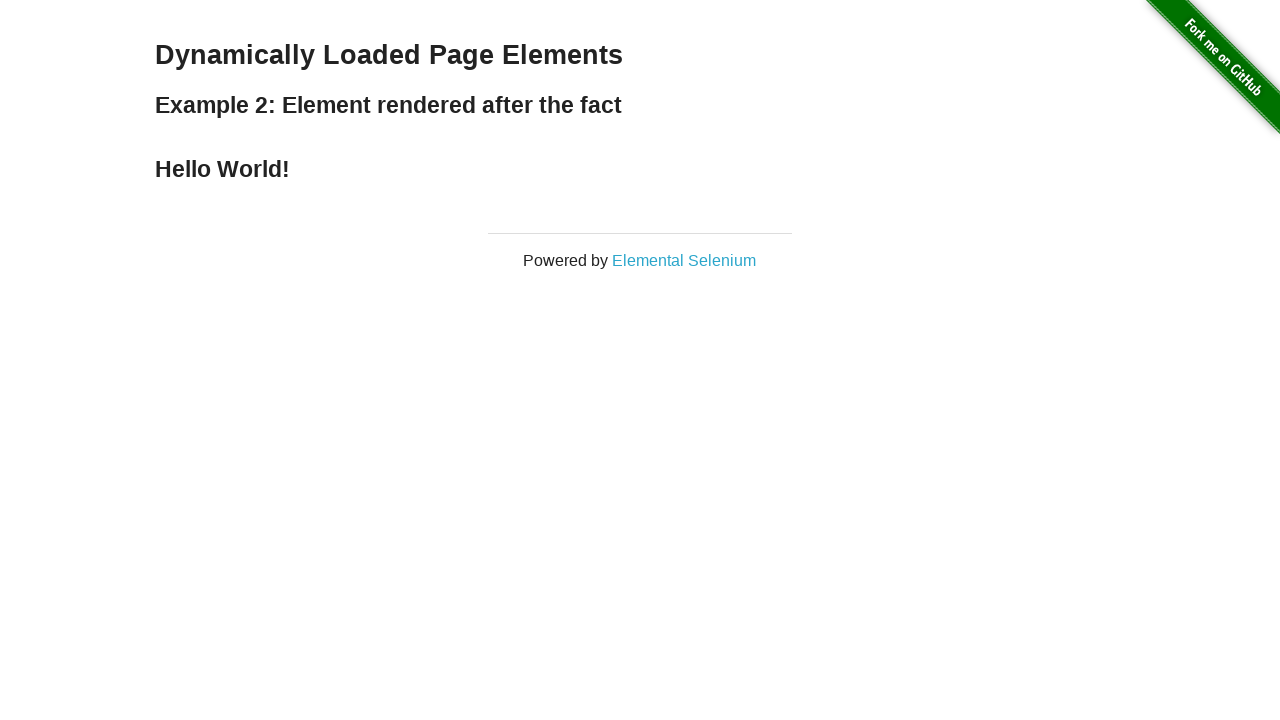

Verified finish text is 'Hello World!' as expected
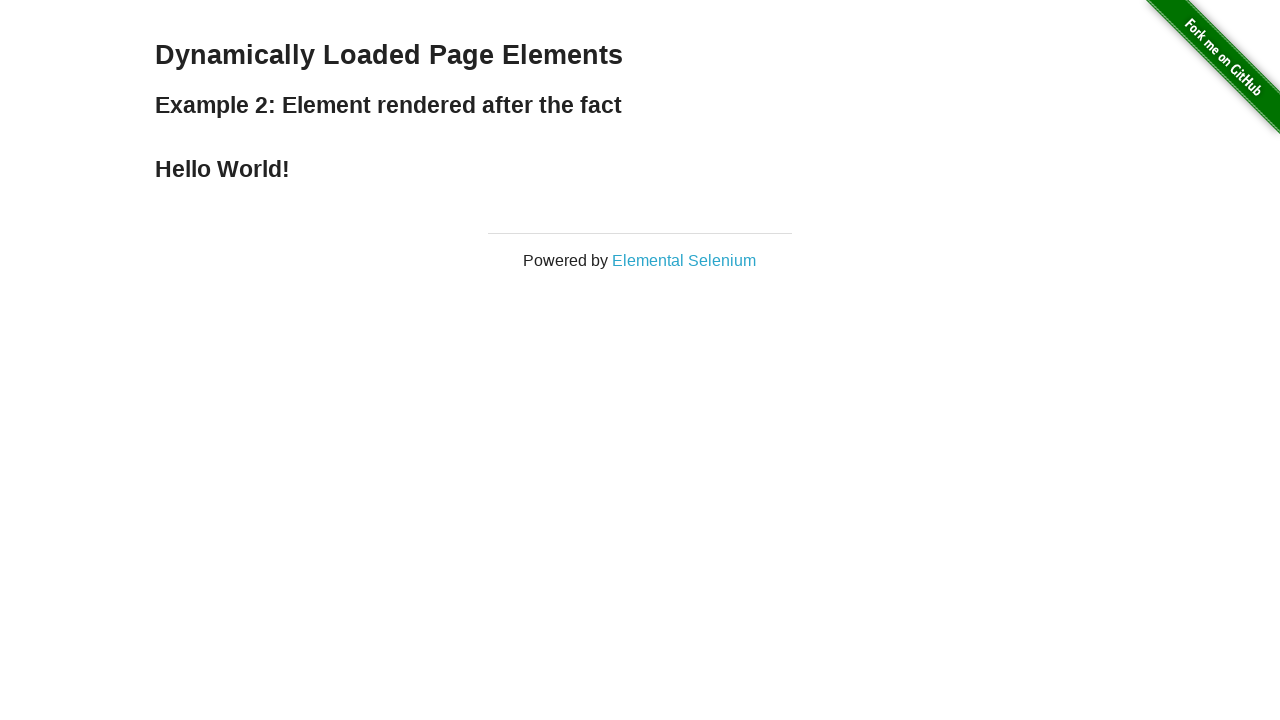

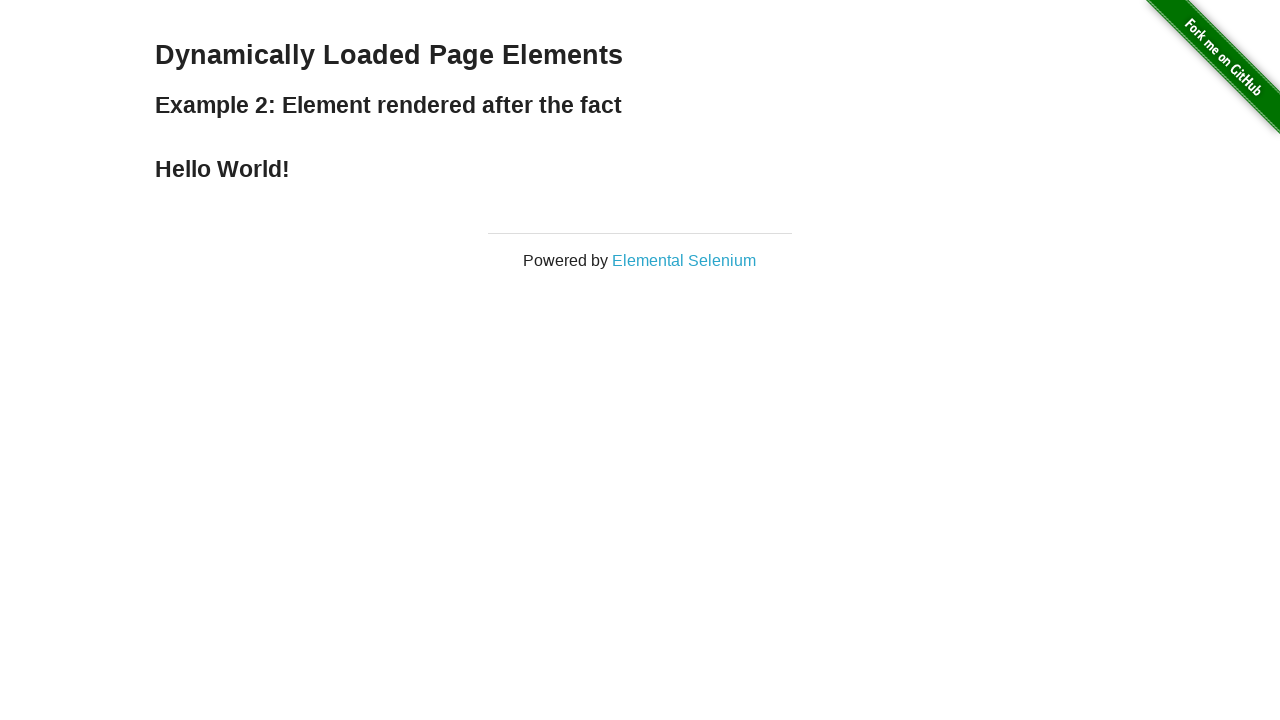